Tests dropdown selection functionality by iterating through dropdown options and selecting "Option 1"

Starting URL: https://trytestingthis.netlify.app/

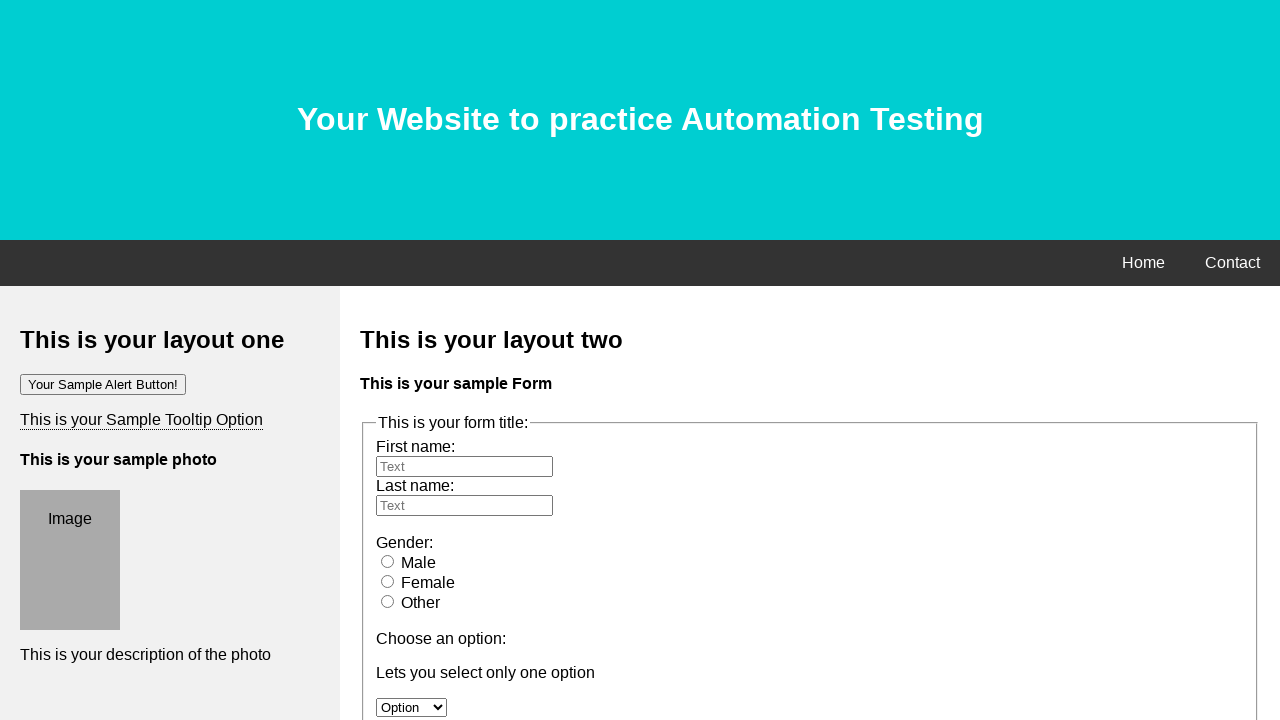

Navigated to https://trytestingthis.netlify.app/
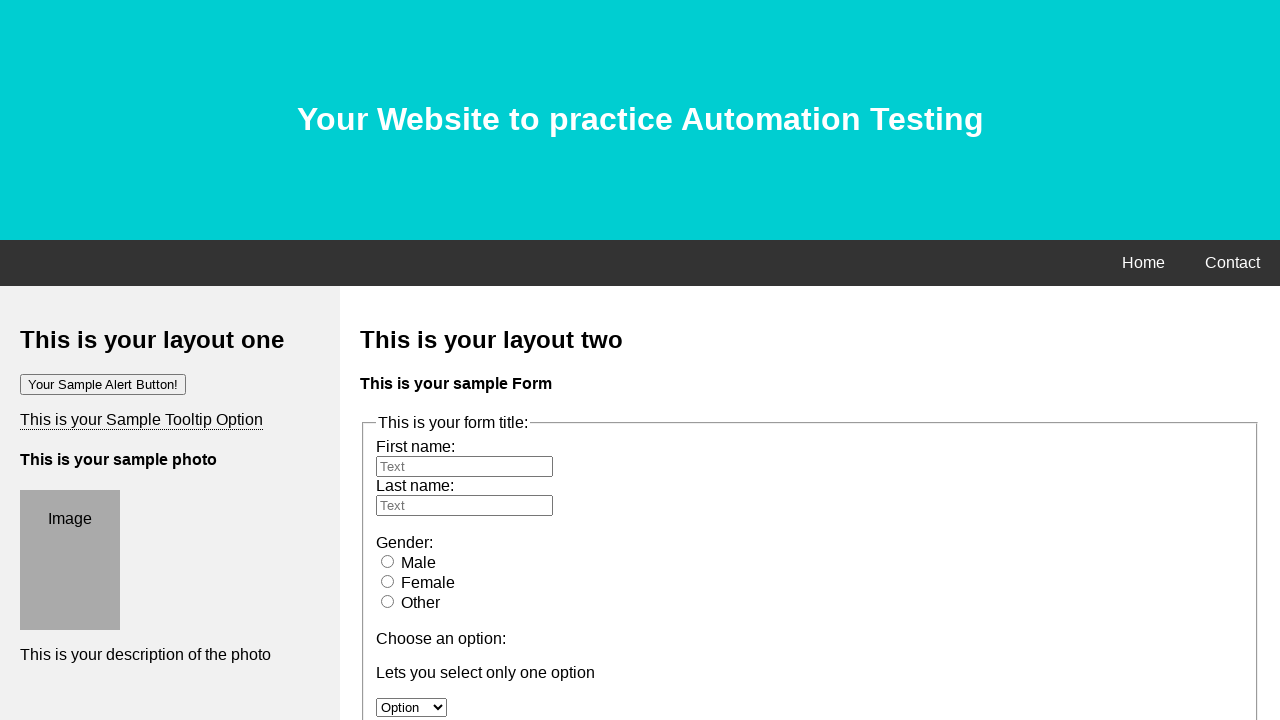

Located dropdown element with id 'option'
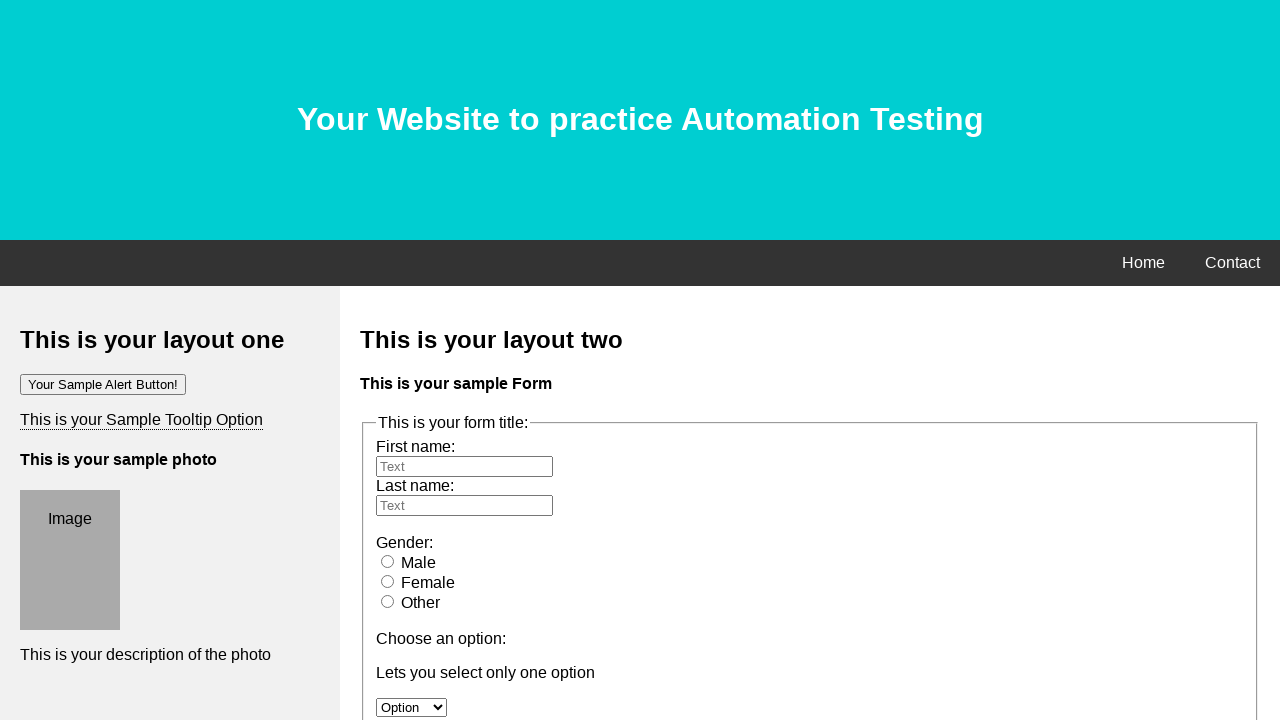

Retrieved all options from the dropdown
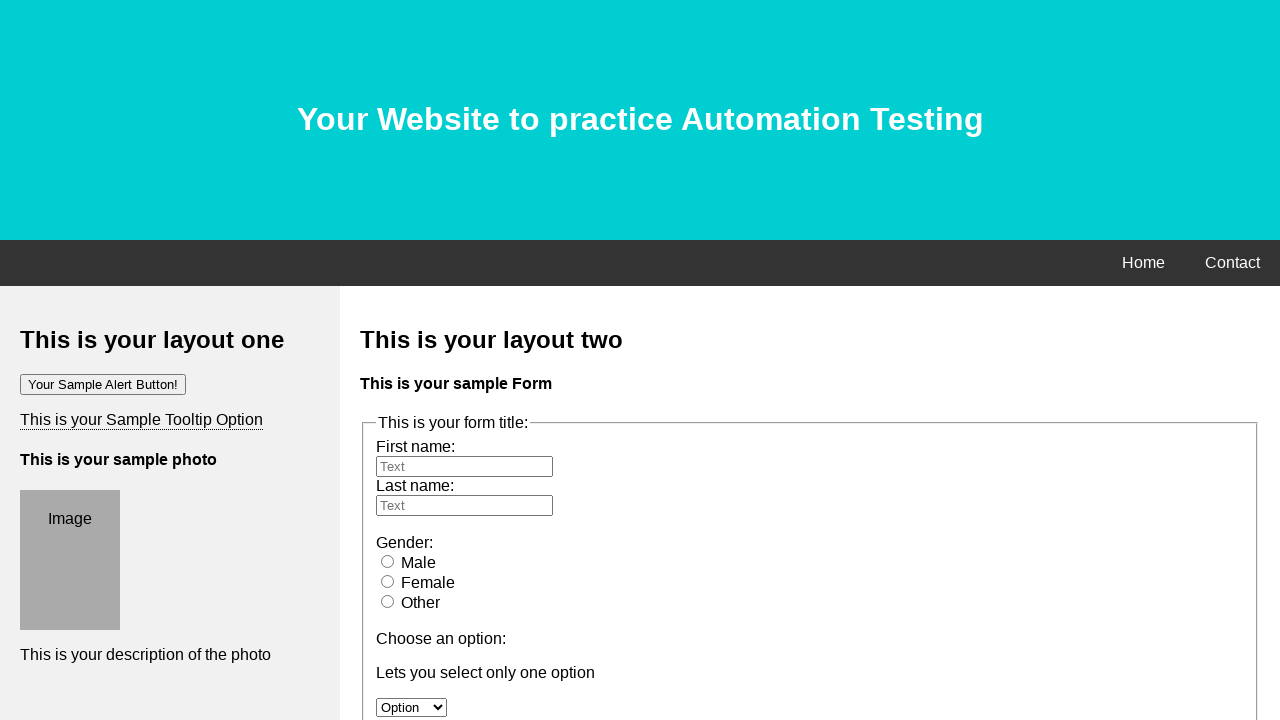

Checked dropdown option with text: 'Option'
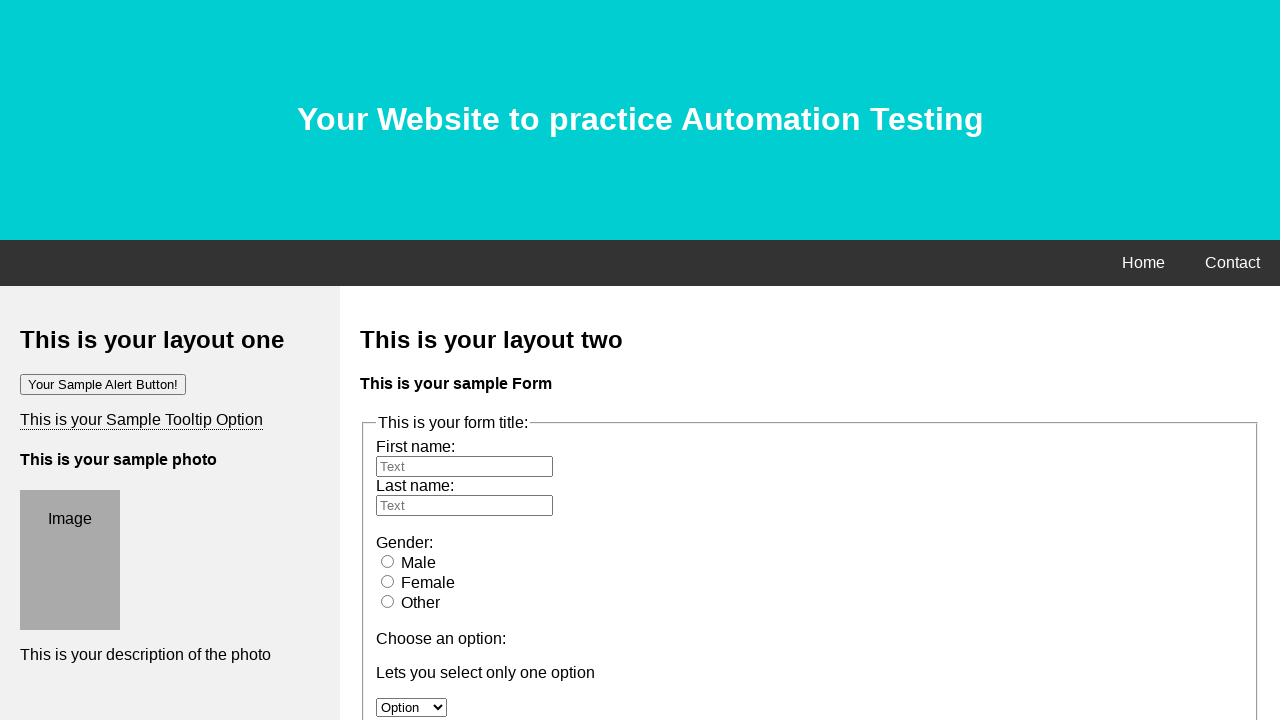

Checked dropdown option with text: 'Option 1'
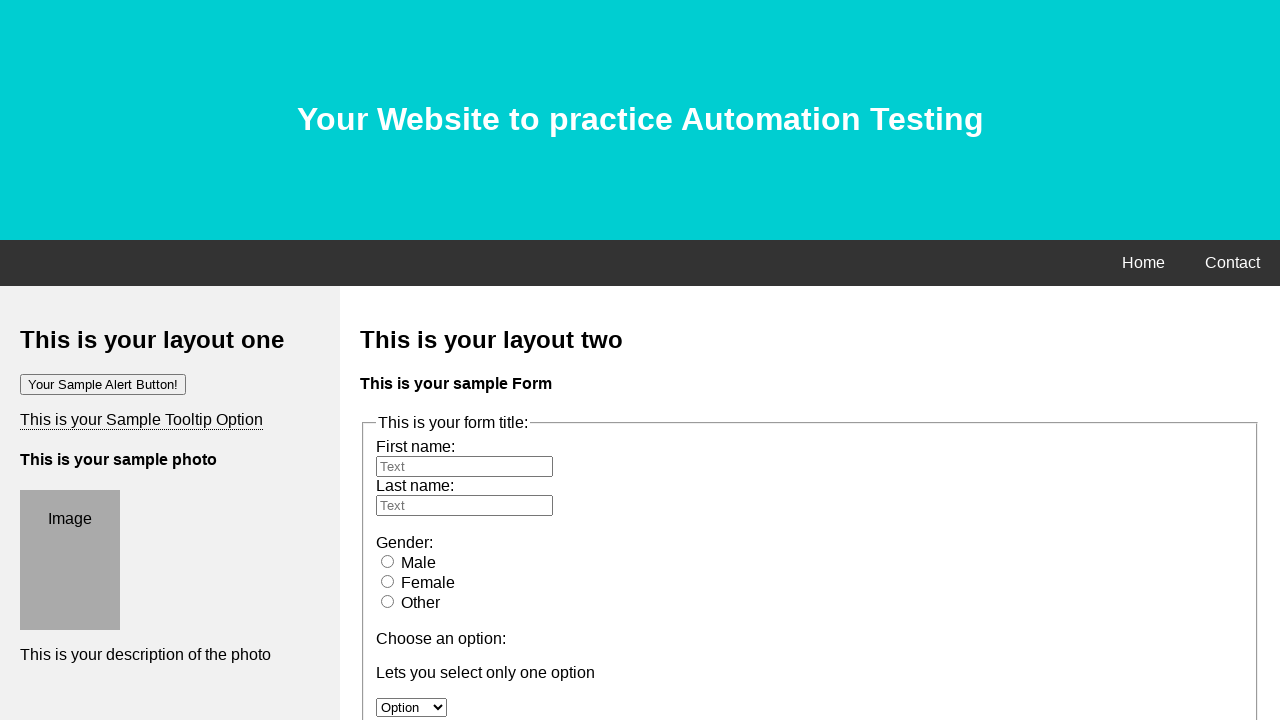

Selected 'Option 1' from dropdown on #option
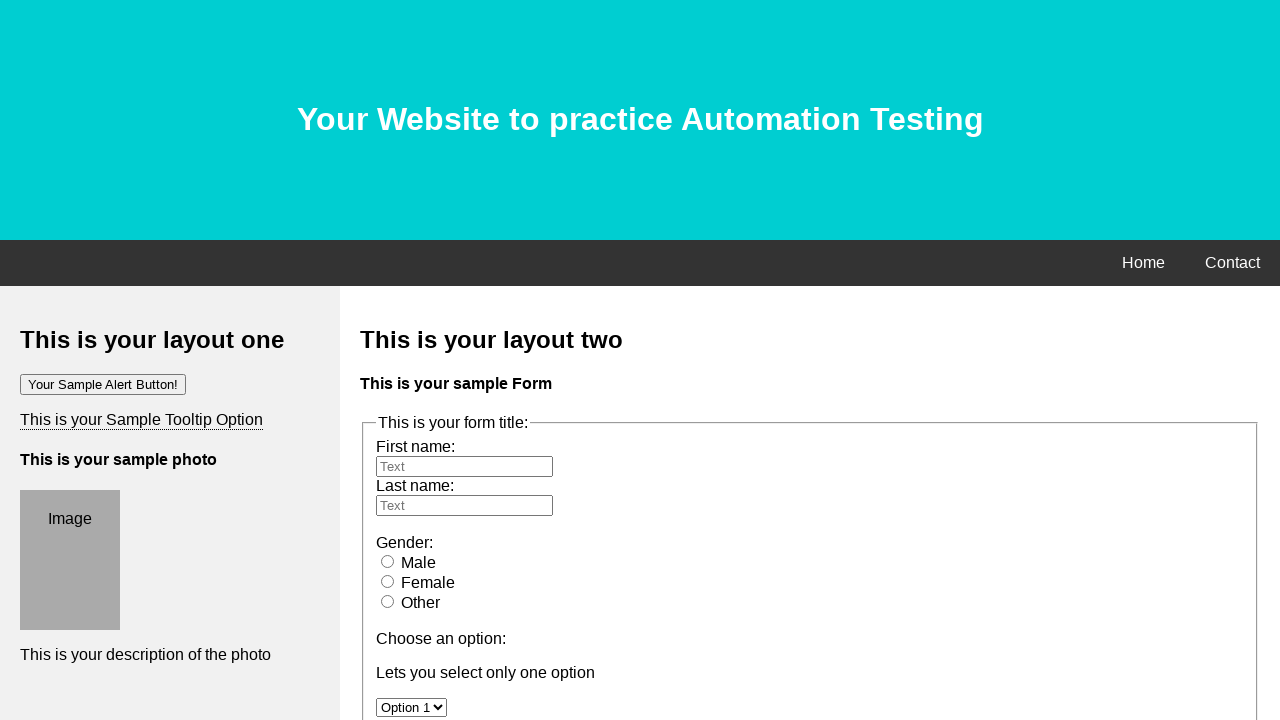

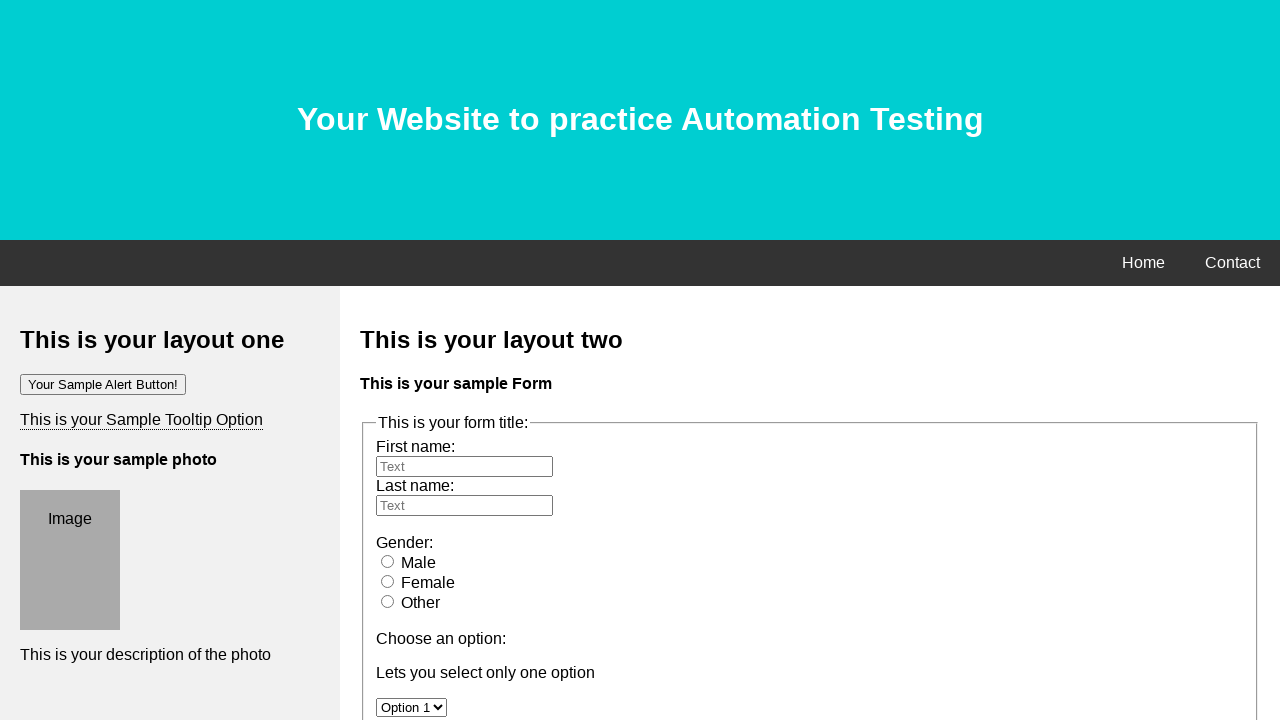